Tests drag and drop functionality by dragging a football element to two different drop zones and verifying each drop was successful.

Starting URL: https://v1.training-support.net/selenium/drag-drop

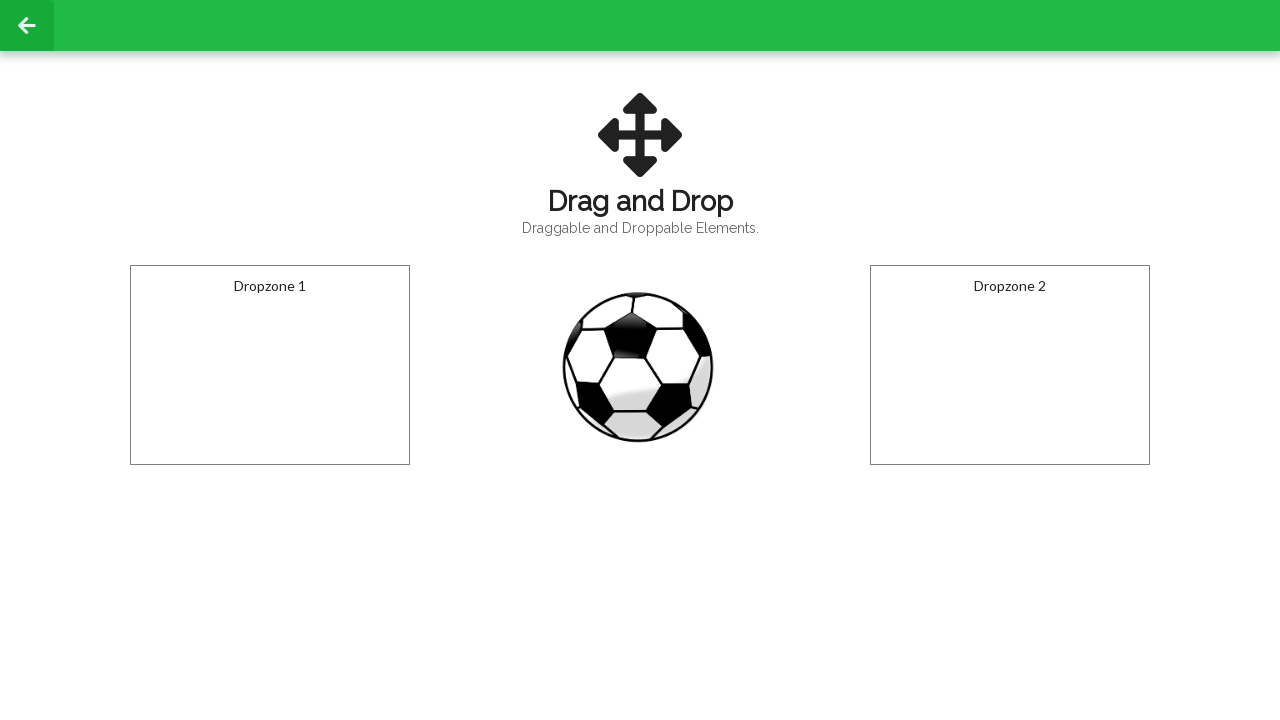

Located the draggable football element
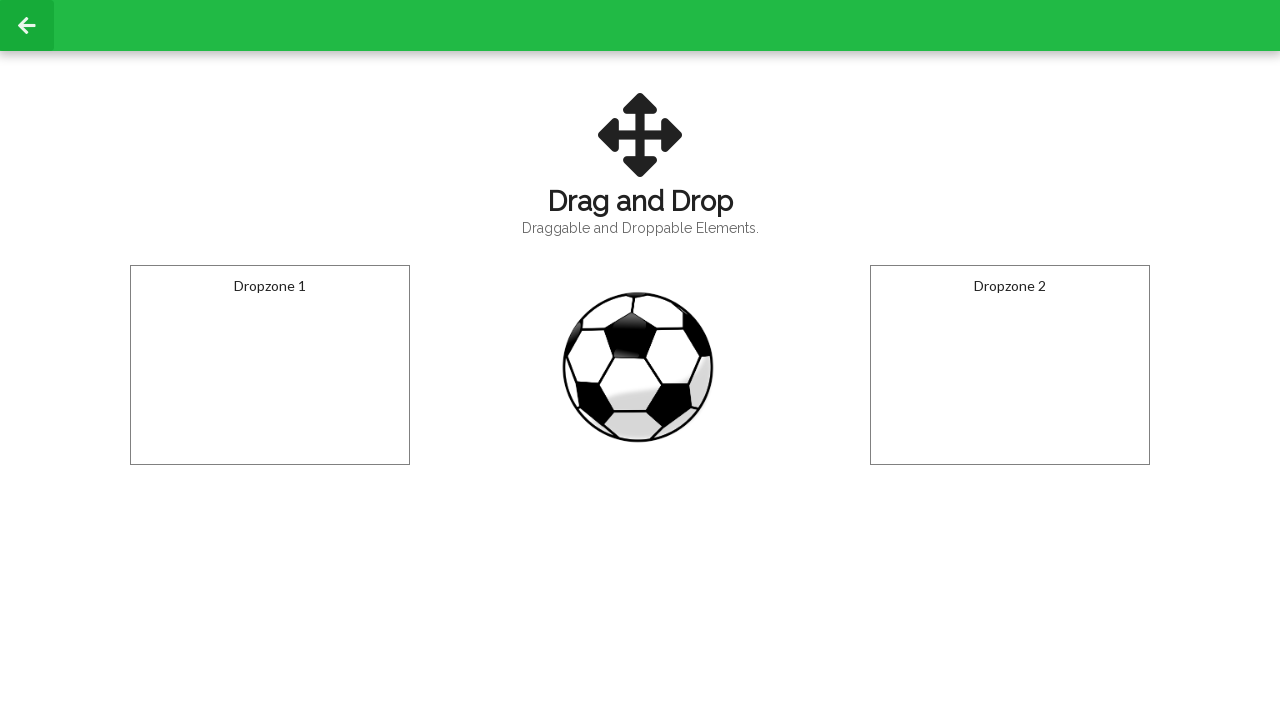

Located the first drop zone
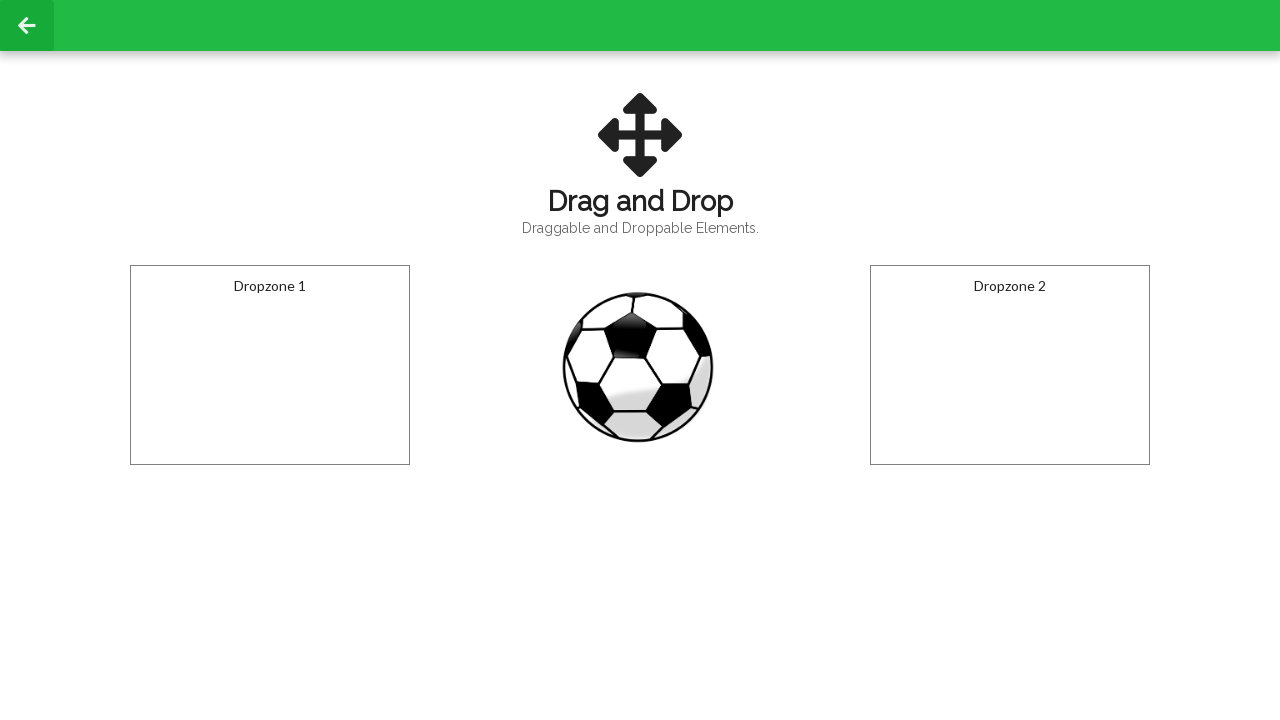

Located the second drop zone
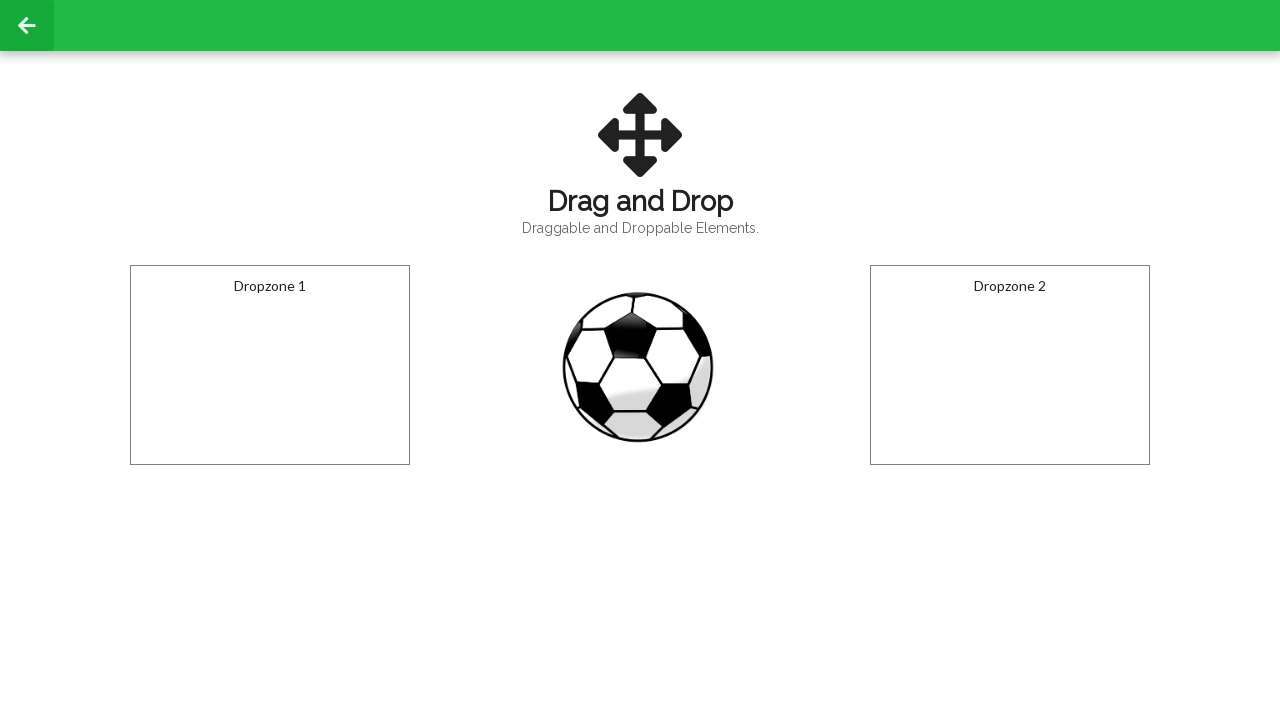

Dragged football to the first drop zone at (270, 365)
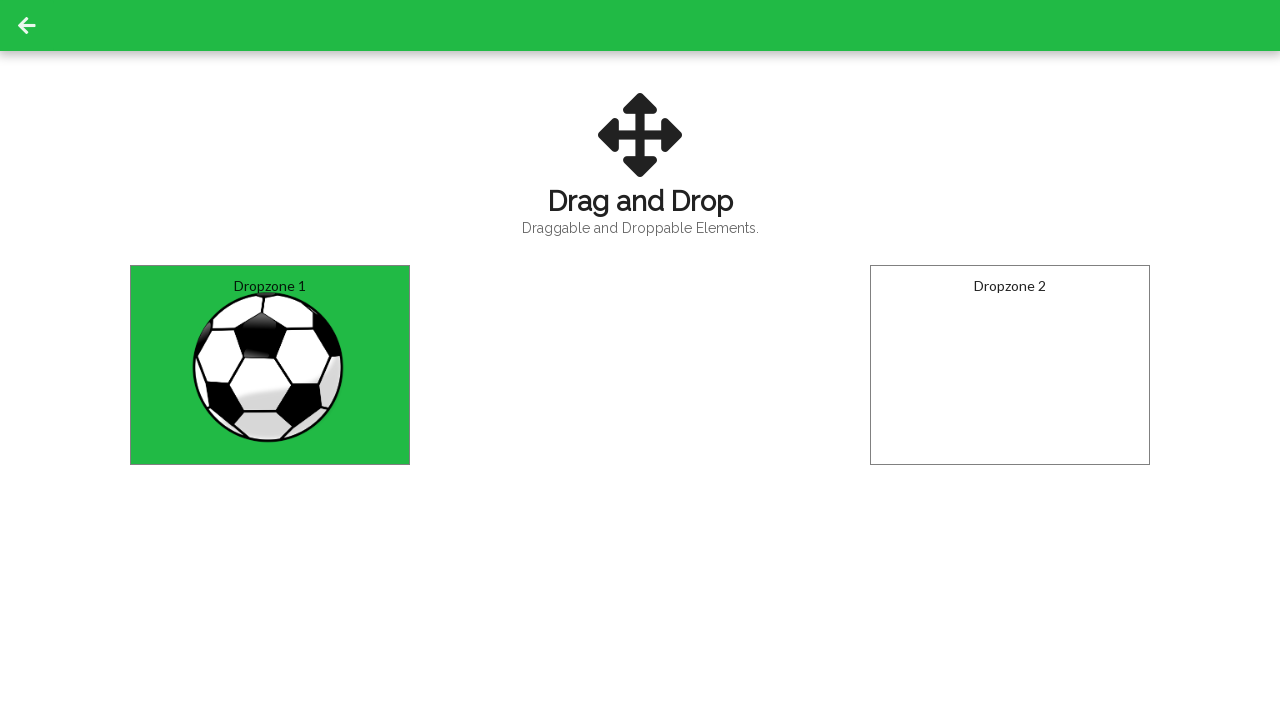

Waited 1 second for drop animation to complete
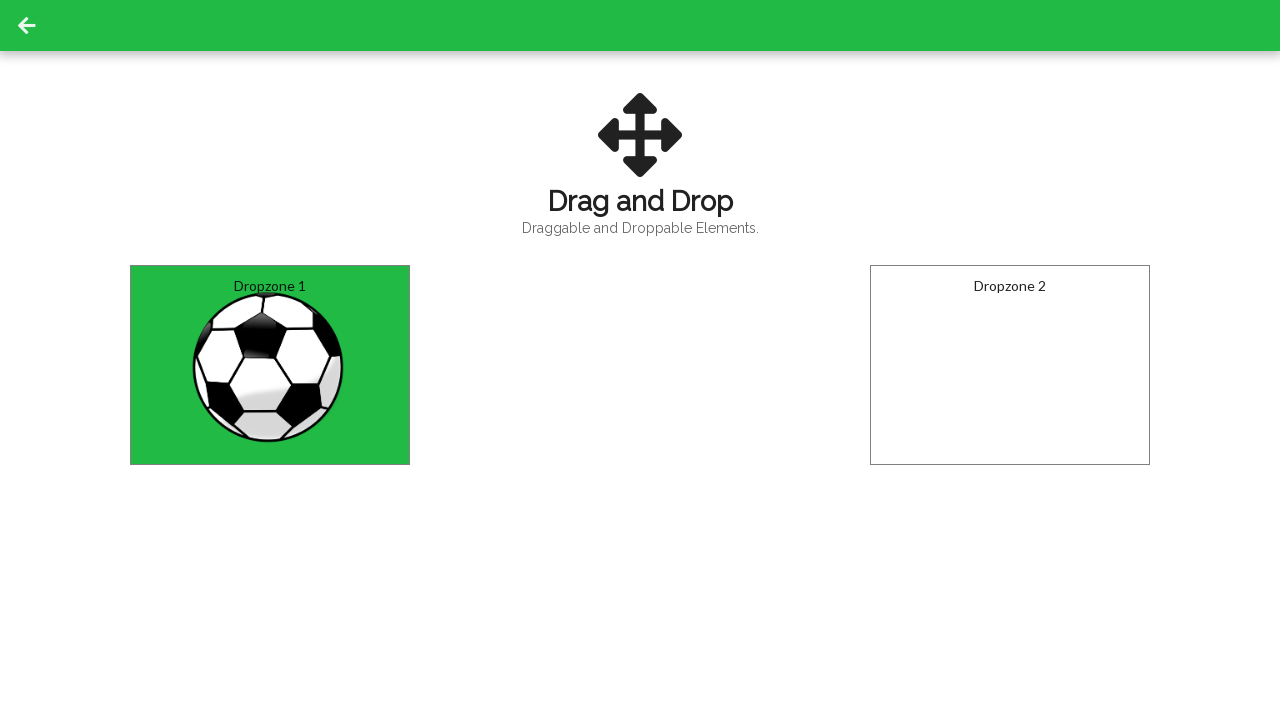

Retrieved text from first drop zone: Dropped!
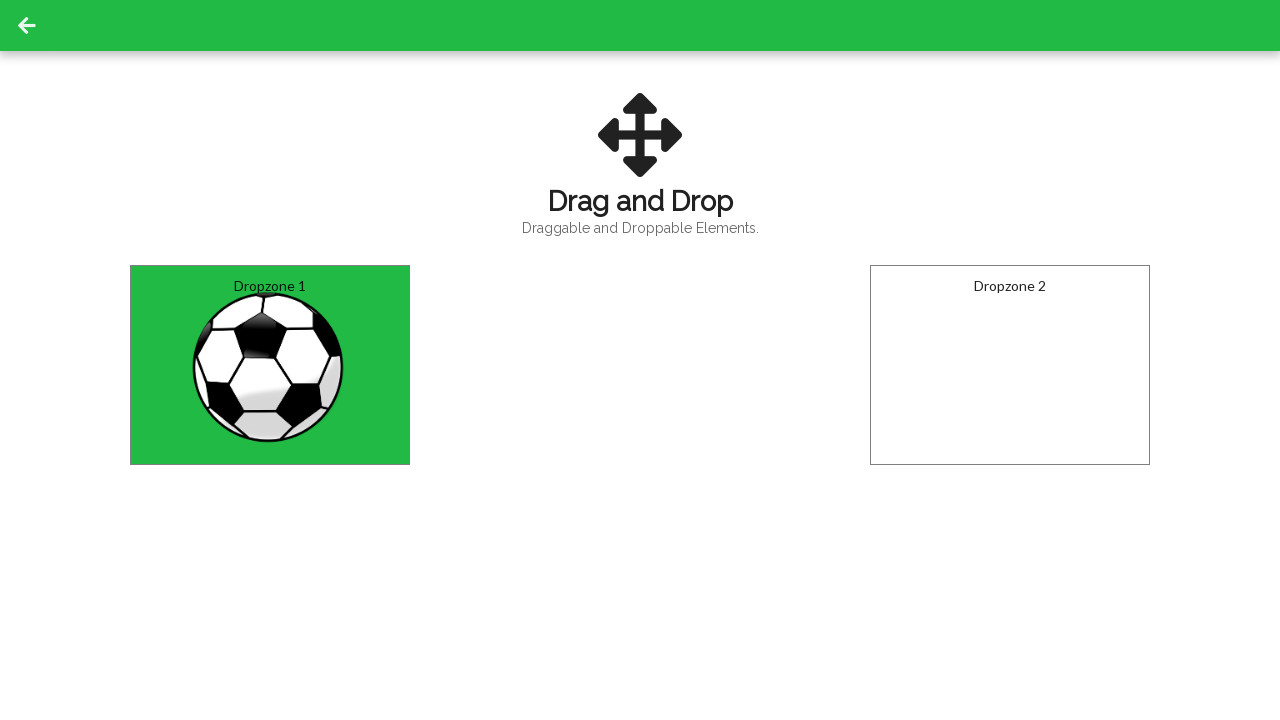

Verified first drop zone shows 'Dropped!' text
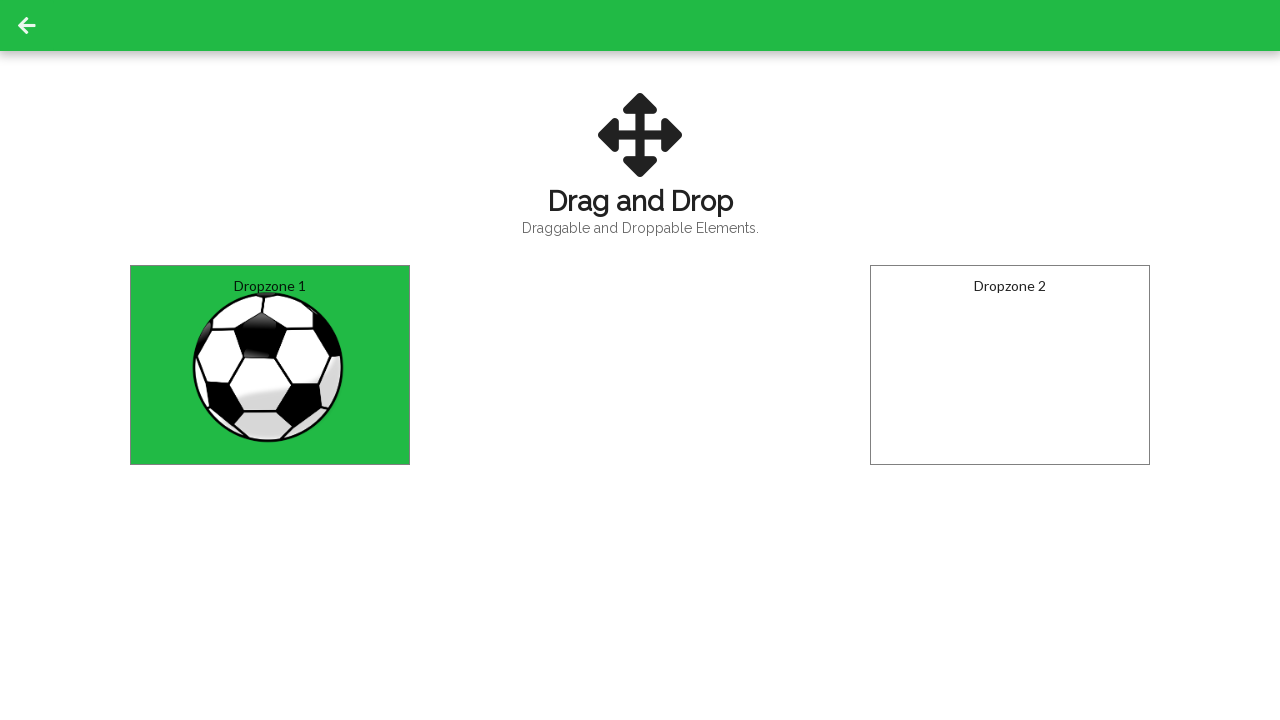

Dragged football to the second drop zone at (1010, 365)
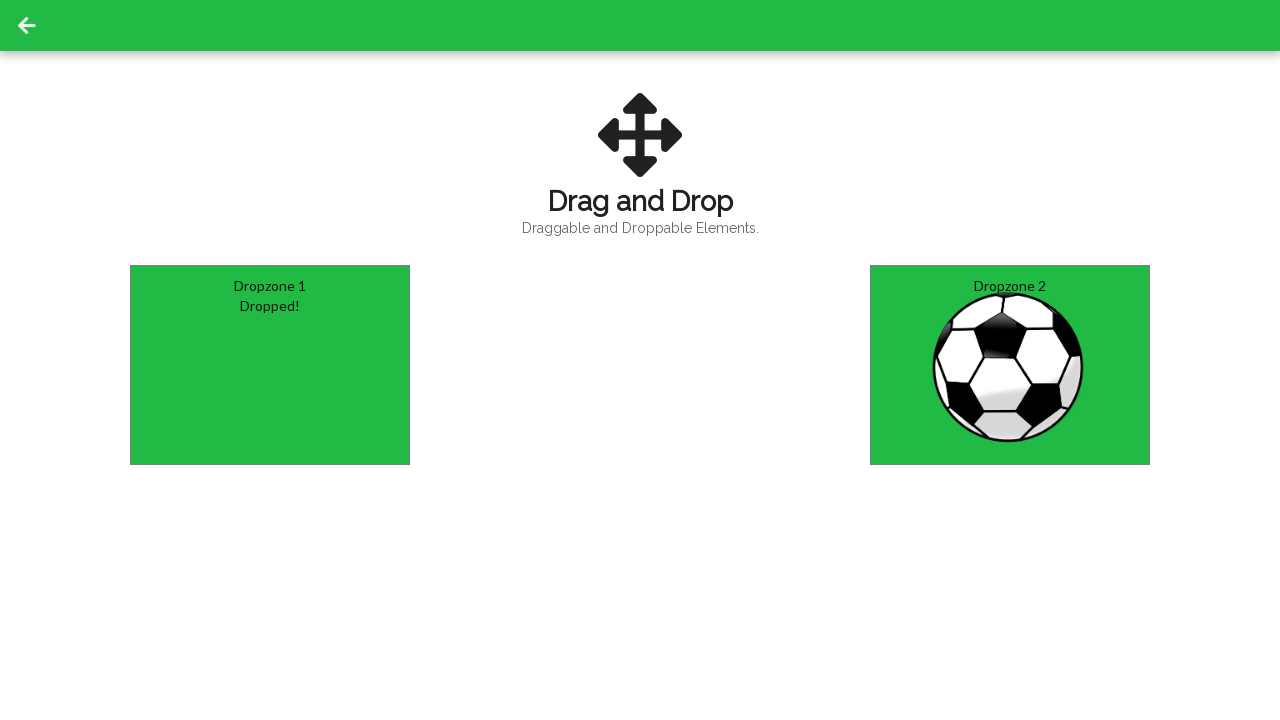

Waited 1 second for drop animation to complete
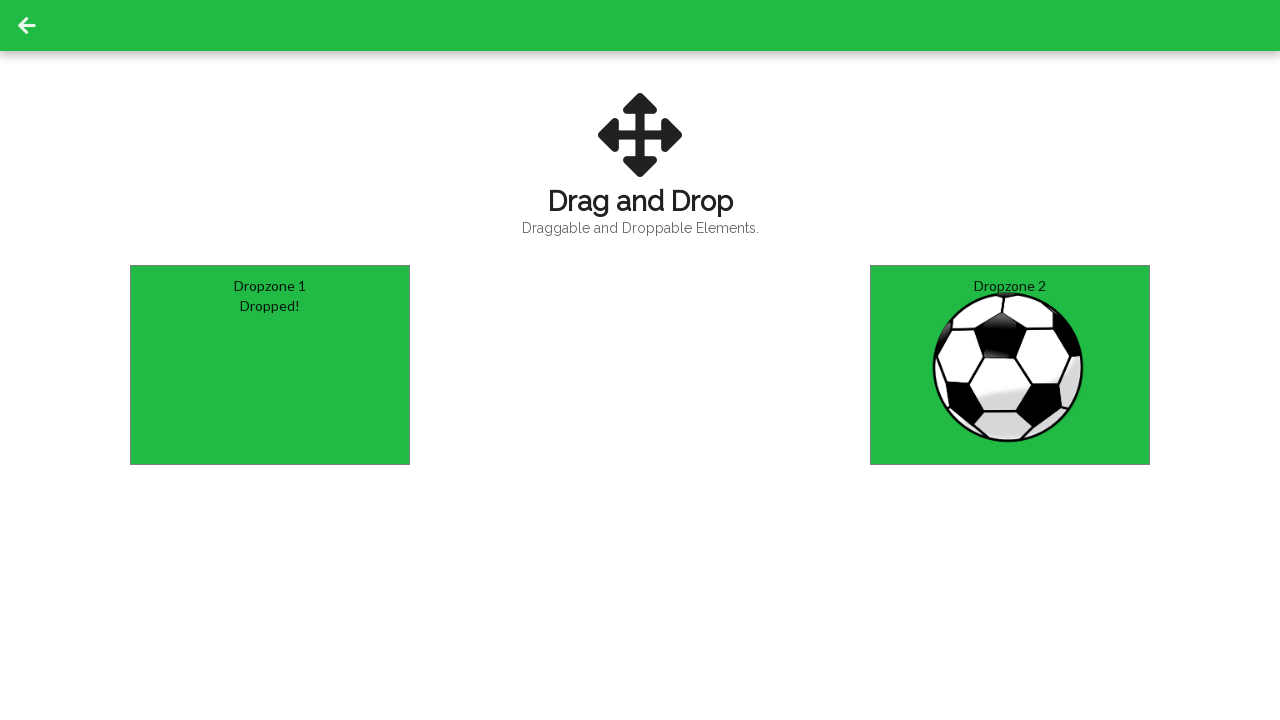

Retrieved text from second drop zone: Dropped!
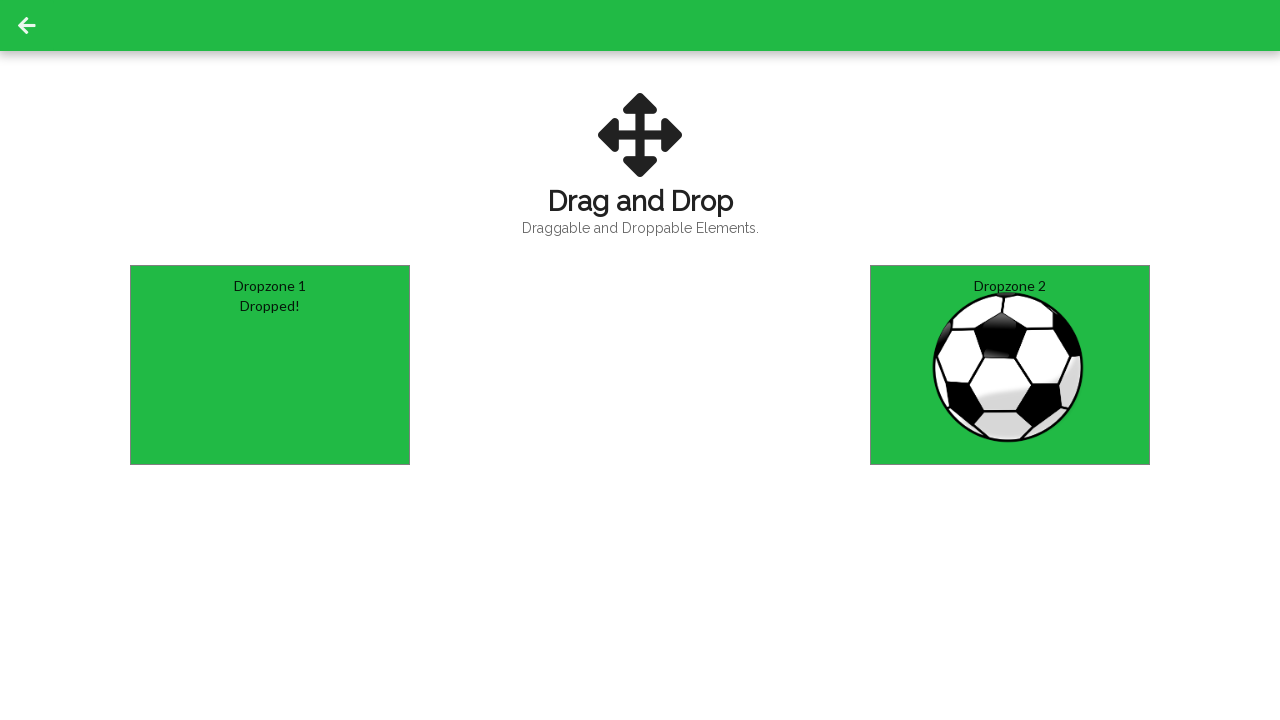

Verified second drop zone shows 'Dropped!' text
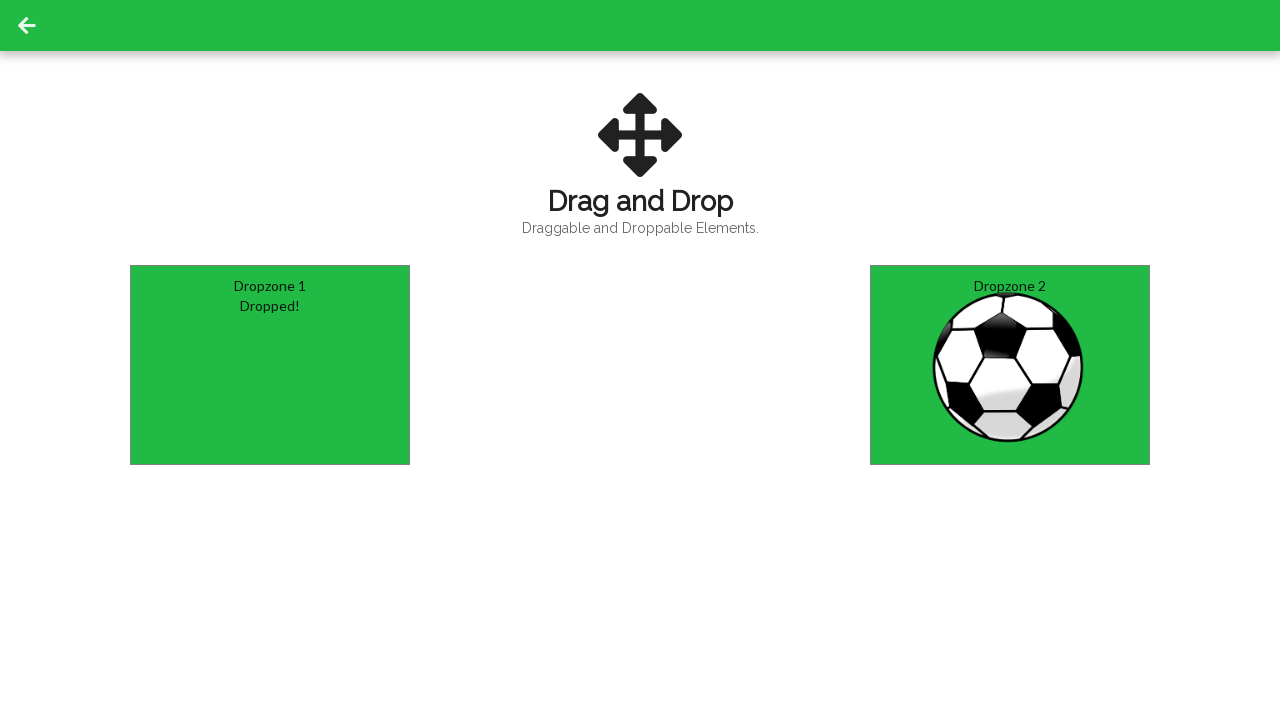

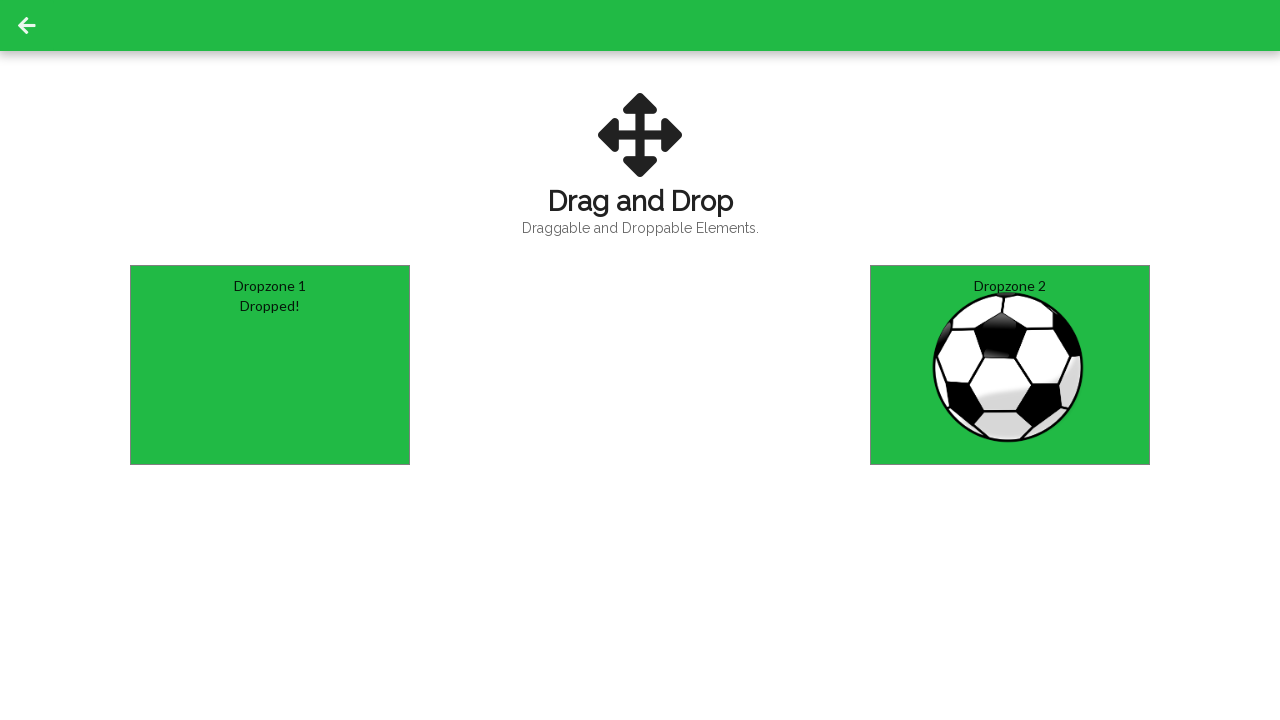